Tests division of two equal large positive numbers expecting result of 1

Starting URL: https://testsheepnz.github.io/BasicCalculator.html

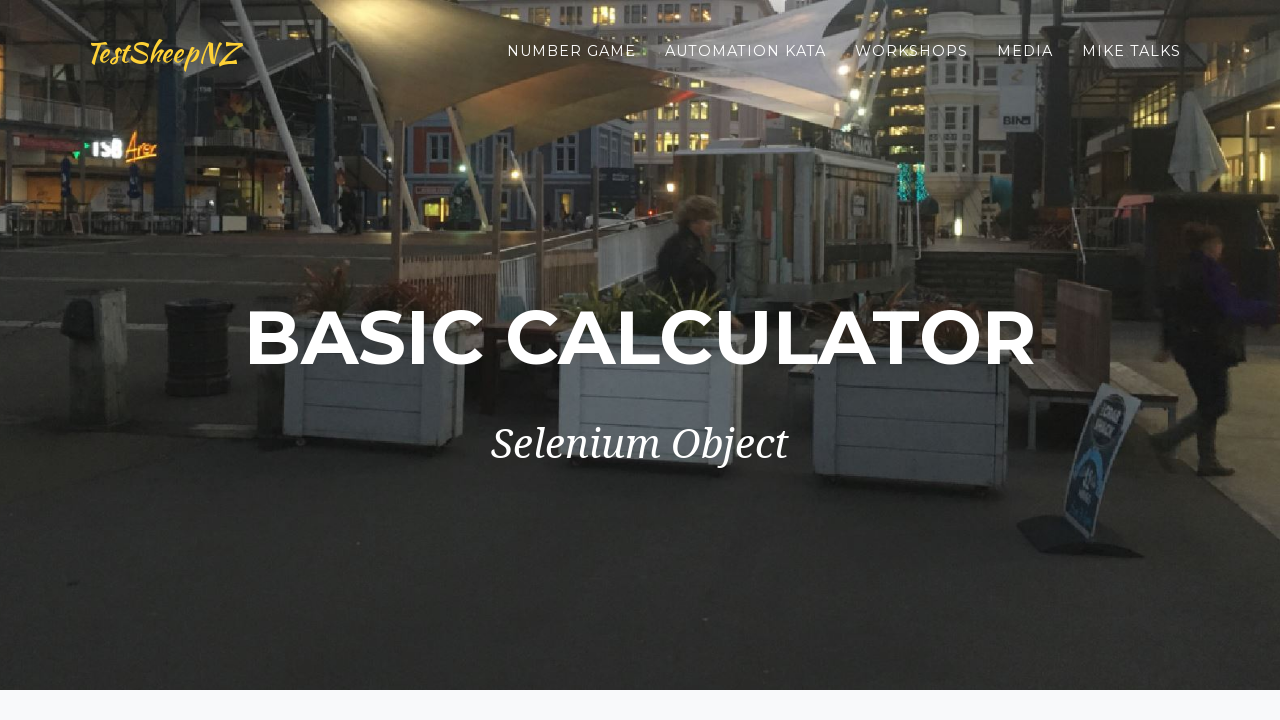

Clicked clear button to reset form at (404, 485) on #clearButton
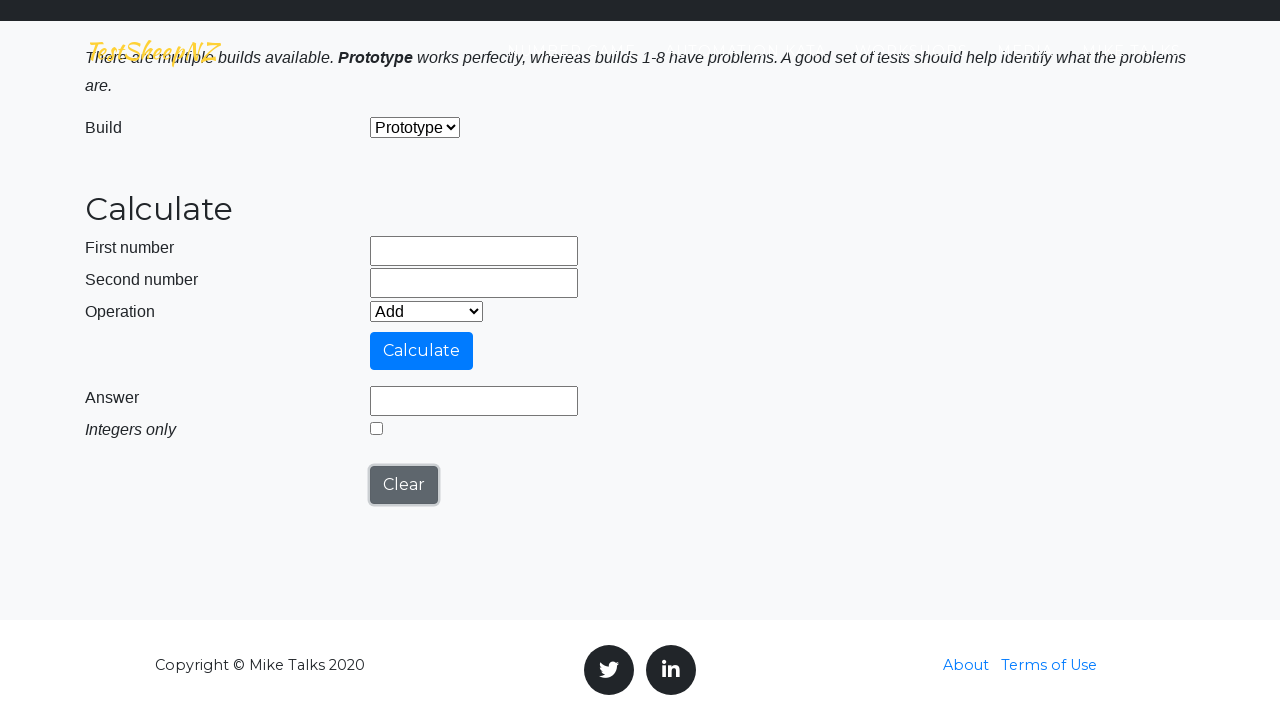

Filled first number field with 9999999999 on #number1Field
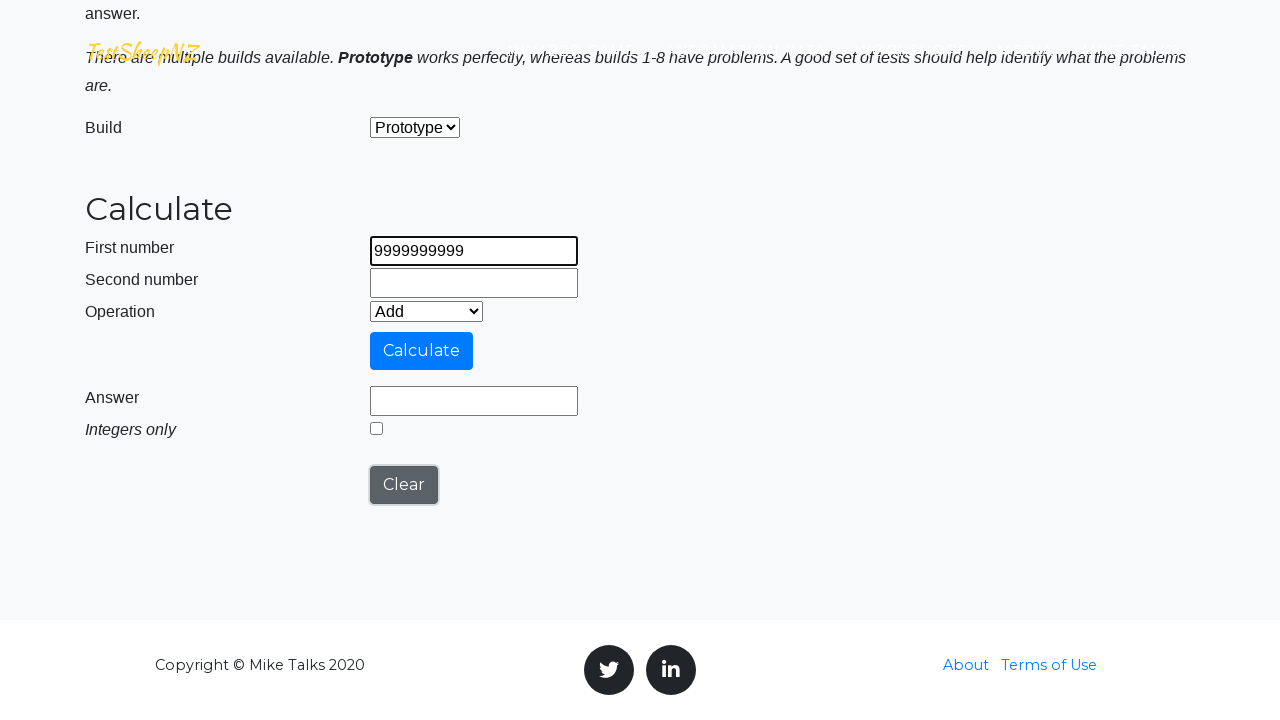

Filled second number field with 9999999999 on #number2Field
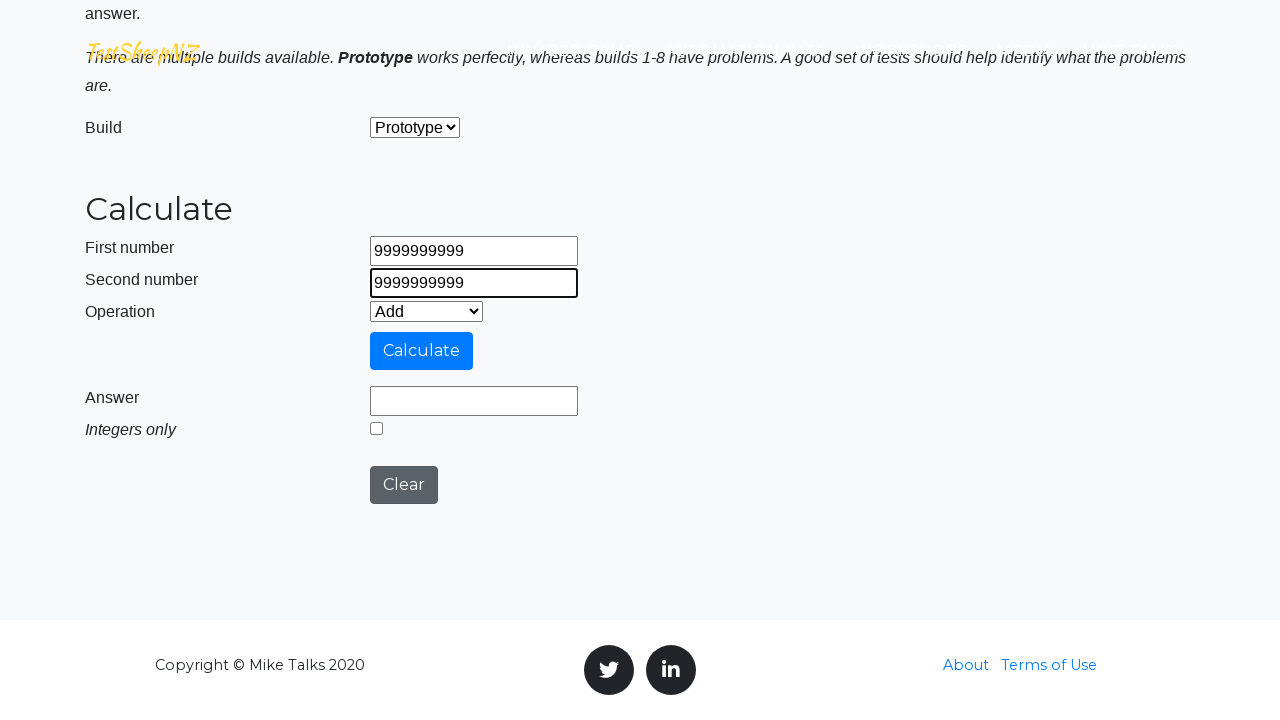

Selected Divide operation from dropdown on #selectOperationDropdown
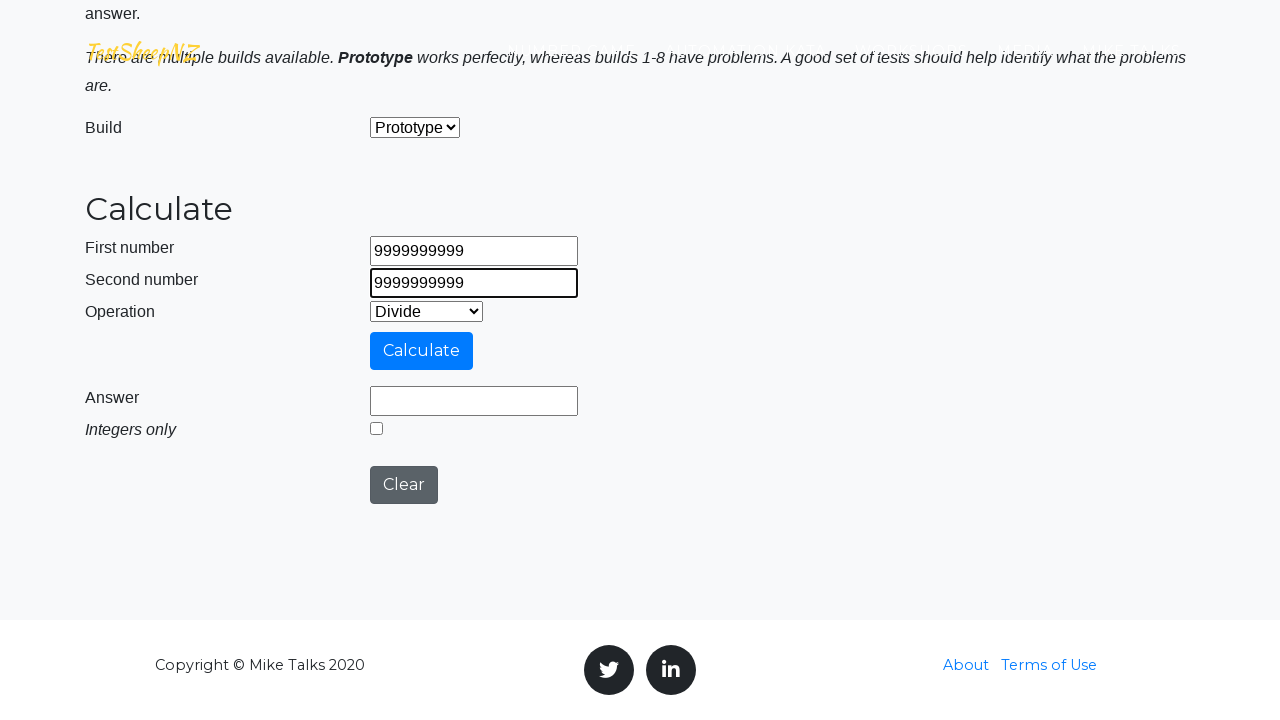

Clicked calculate button to perform division at (422, 351) on #calculateButton
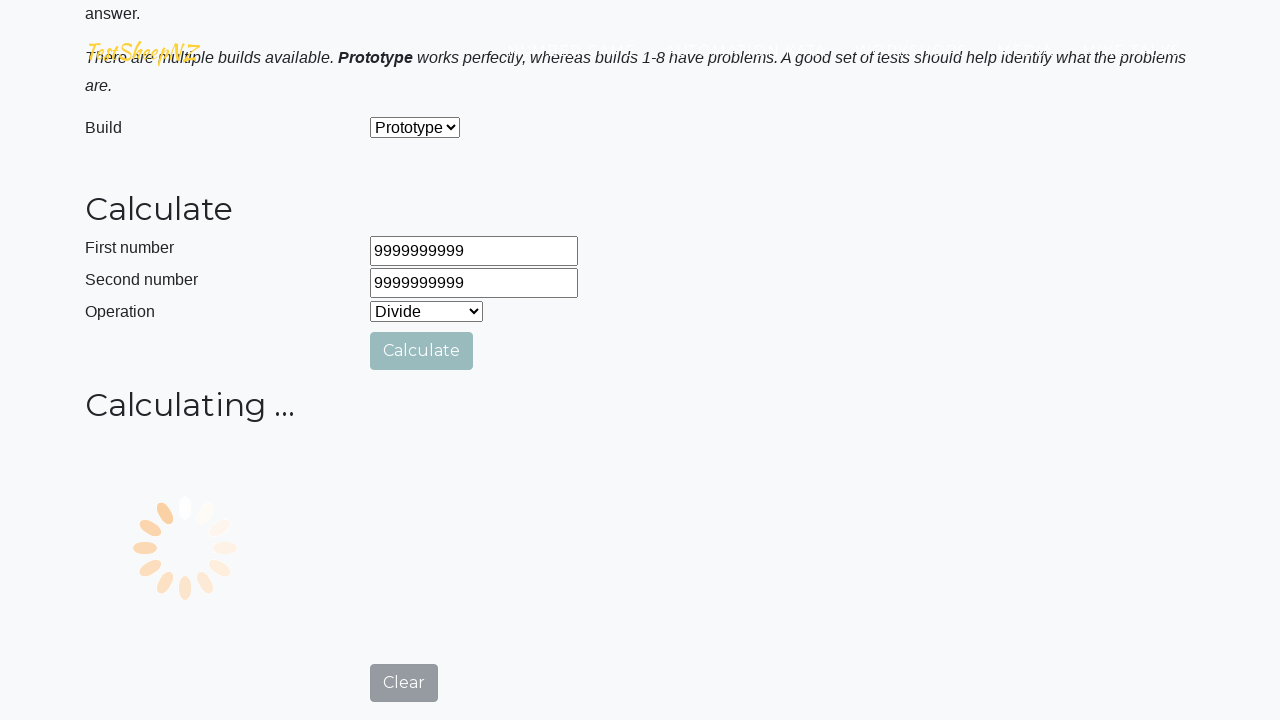

Answer field loaded with result of division
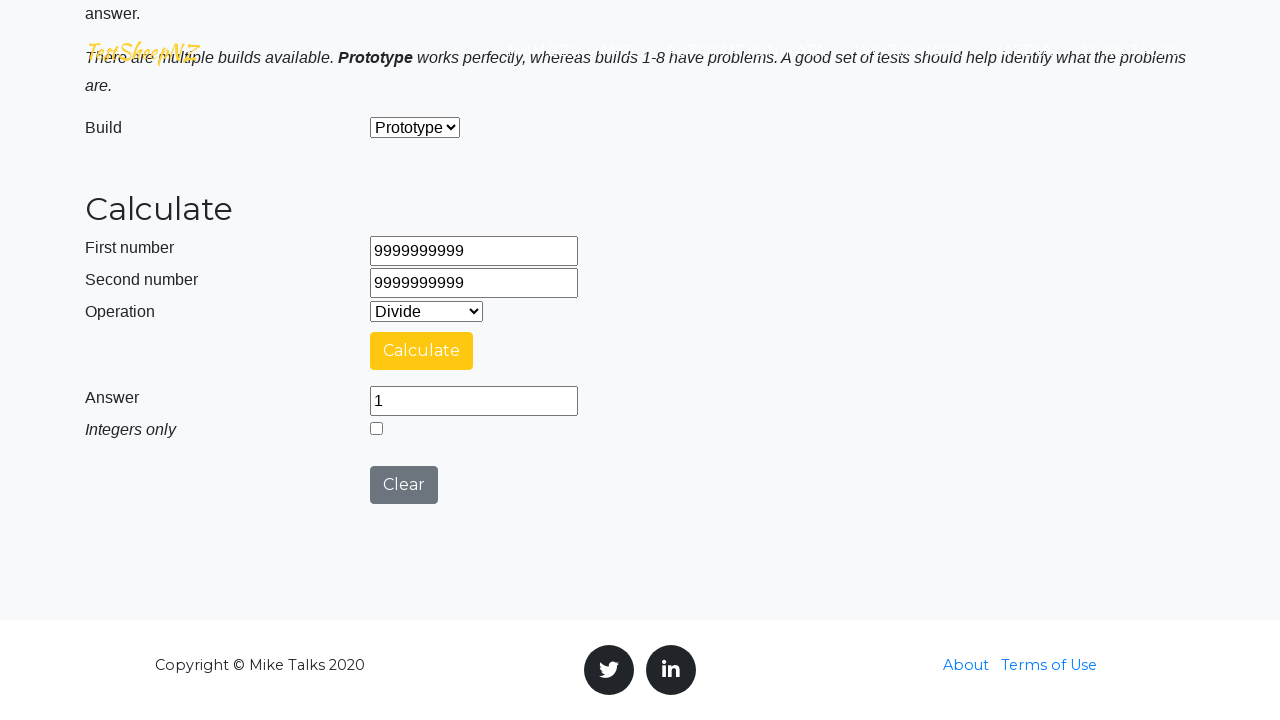

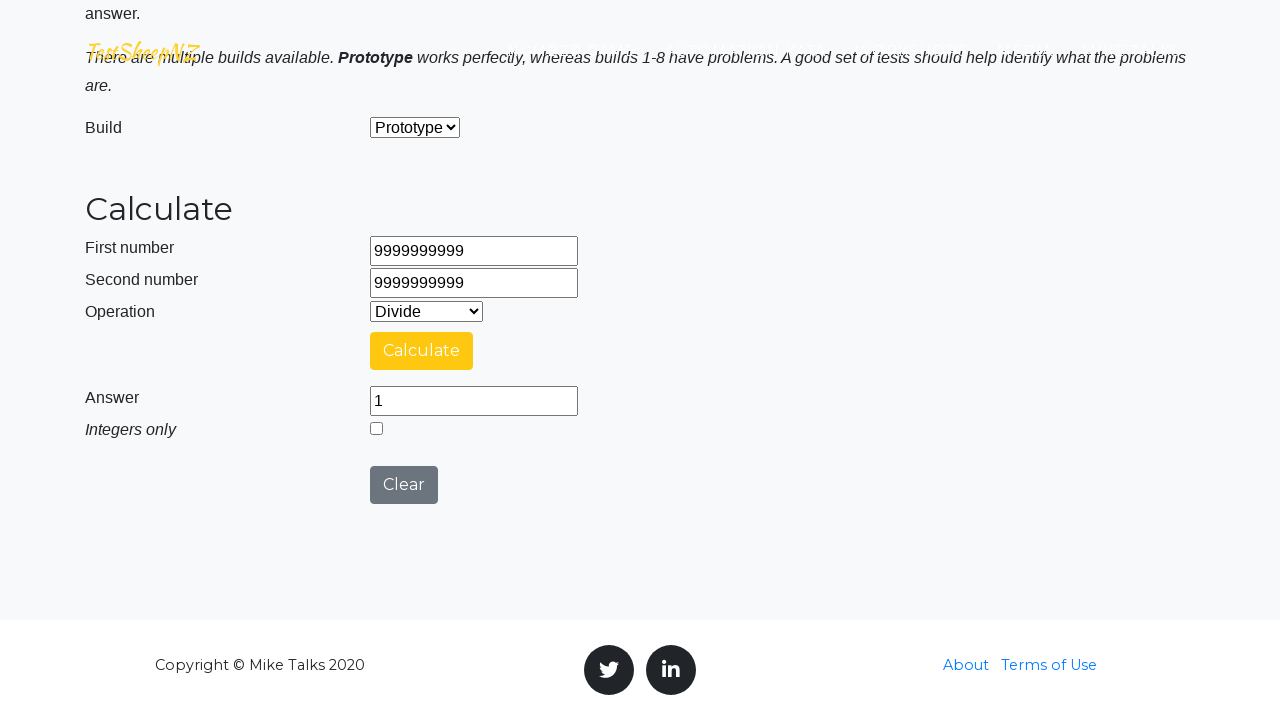